Tests JavaScript prompt dialog handling by clicking a button that triggers a prompt and entering text

Starting URL: https://the-internet.herokuapp.com/javascript_alerts

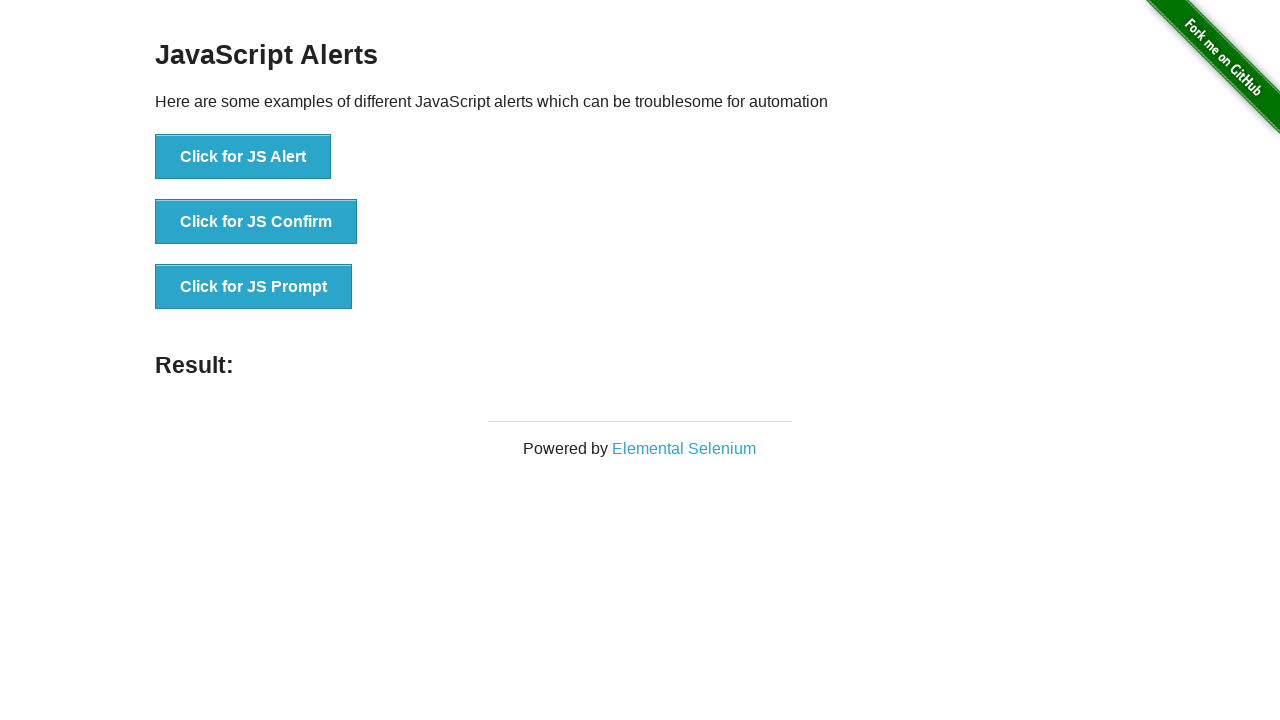

Set up dialog handler for prompt dialog
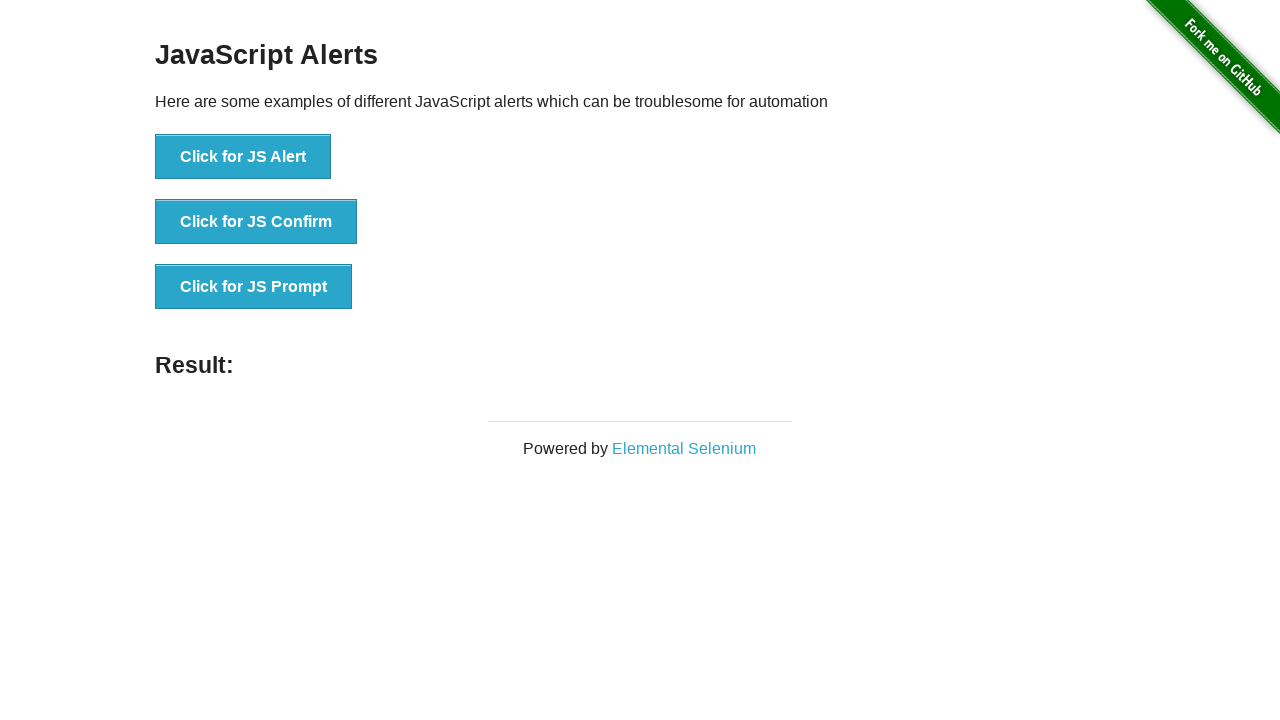

Clicked button to trigger JavaScript prompt dialog at (254, 287) on xpath=//button[normalize-space()='Click for JS Prompt']
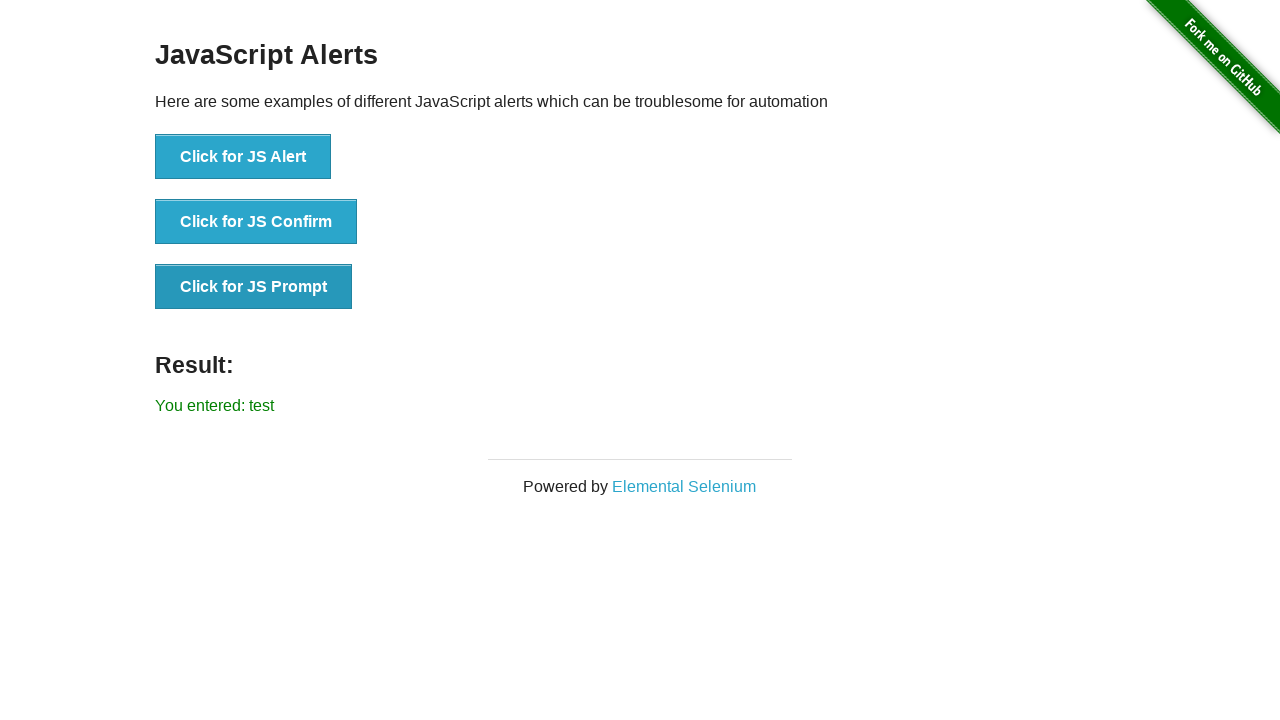

Waited for prompt dialog to be handled and text entered
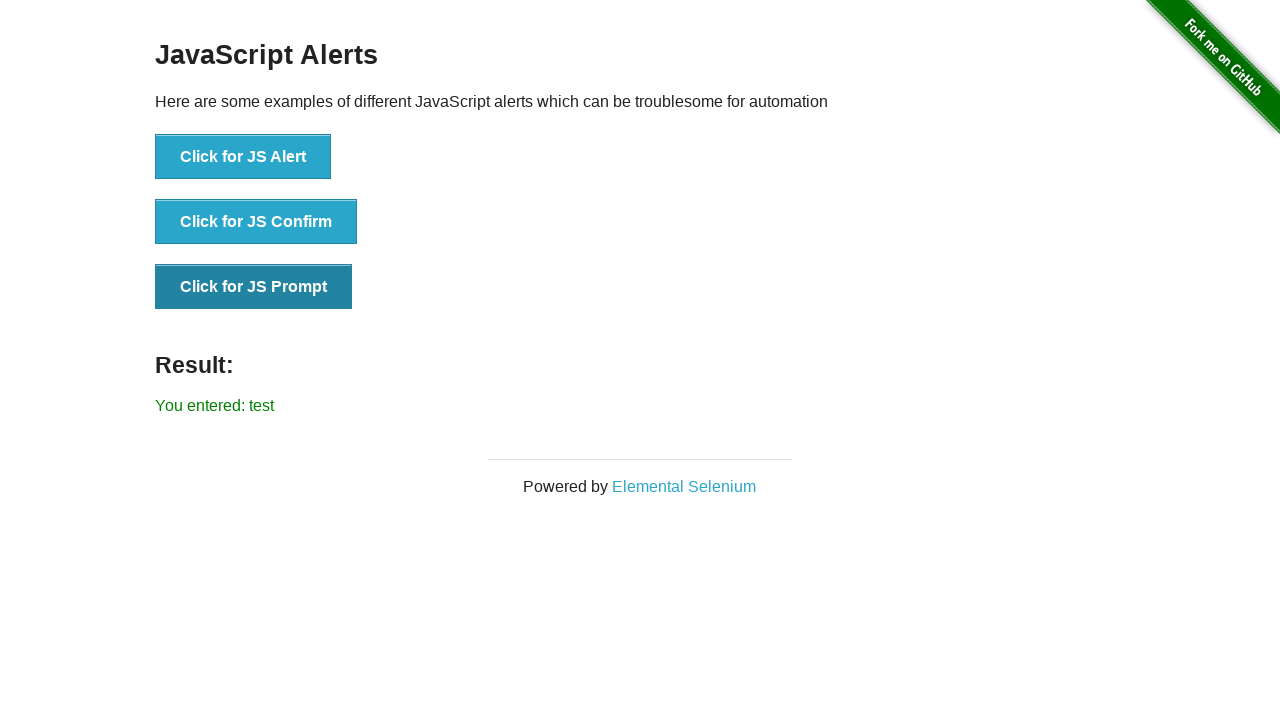

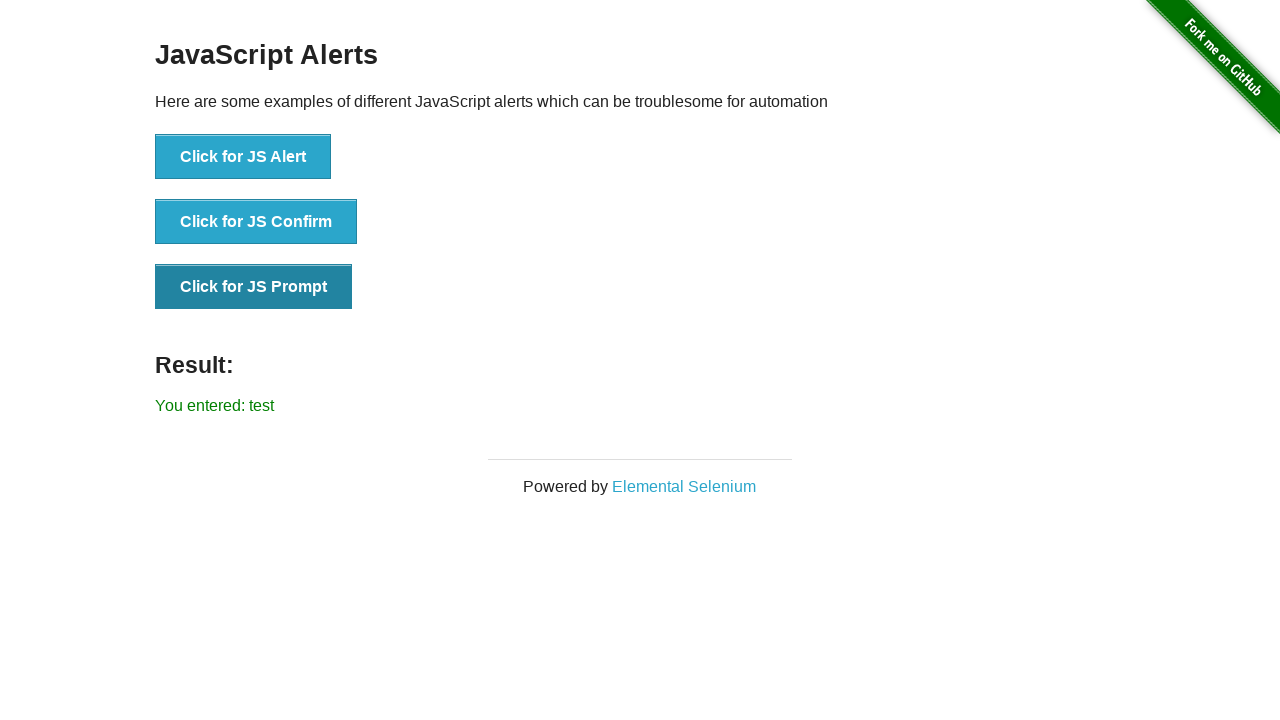